Tests right-click context menu functionality by performing a context click on a target element, waiting for the context menu to appear, and clicking the "Copy" option from the menu.

Starting URL: http://swisnl.github.io/jQuery-contextMenu/demo.html

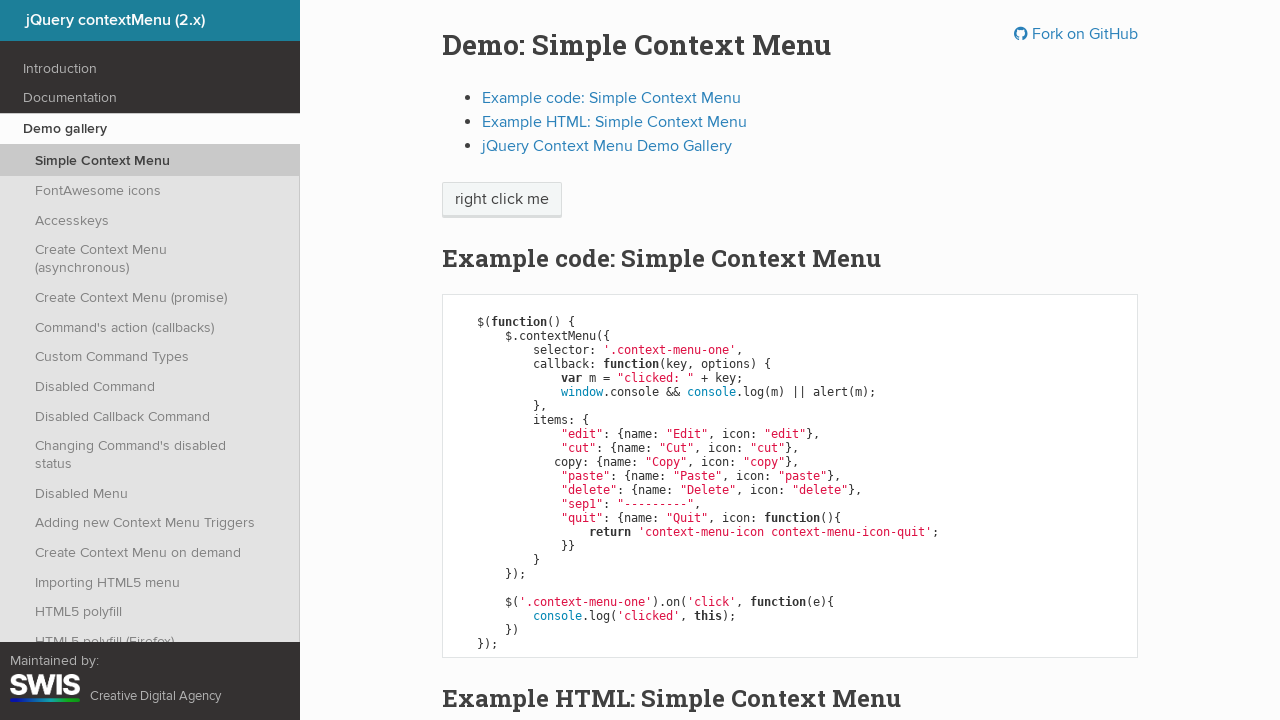

Right-clicked on target element to open context menu at (502, 200) on span:text('right click me')
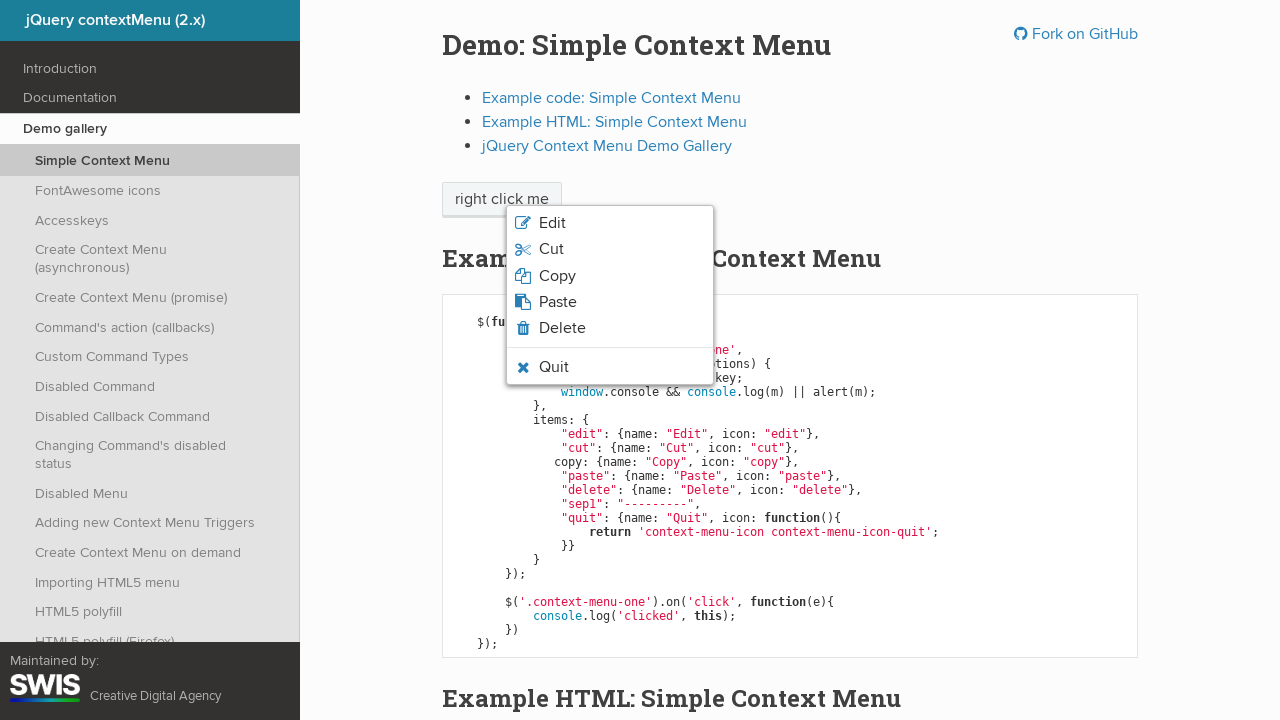

Context menu appeared
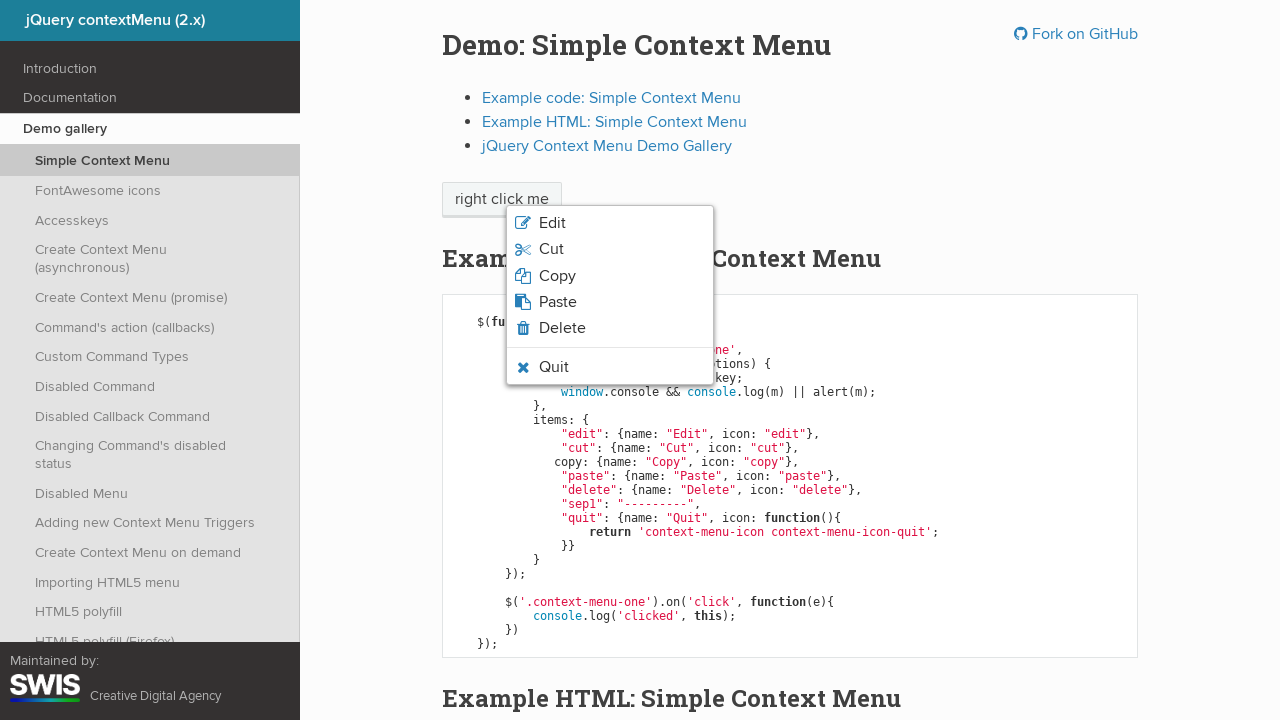

Clicked on 'Copy' option from context menu at (610, 276) on ul.context-menu-list li:has-text('Copy')
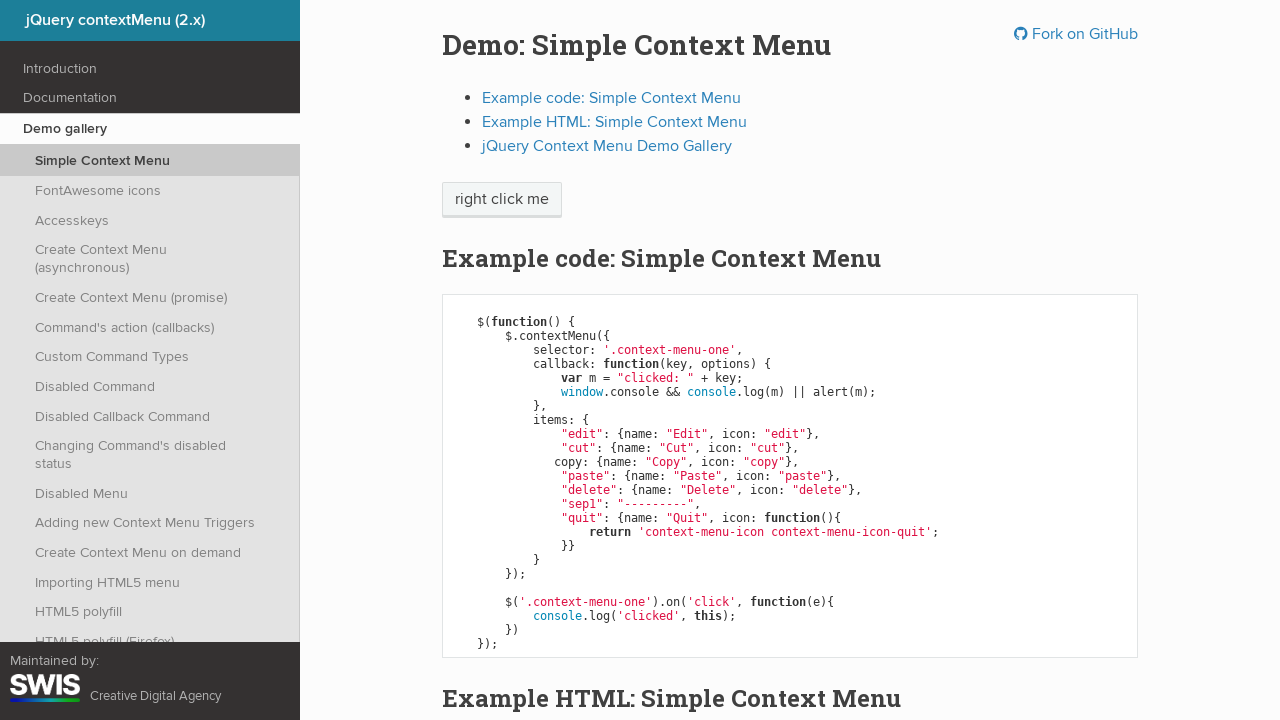

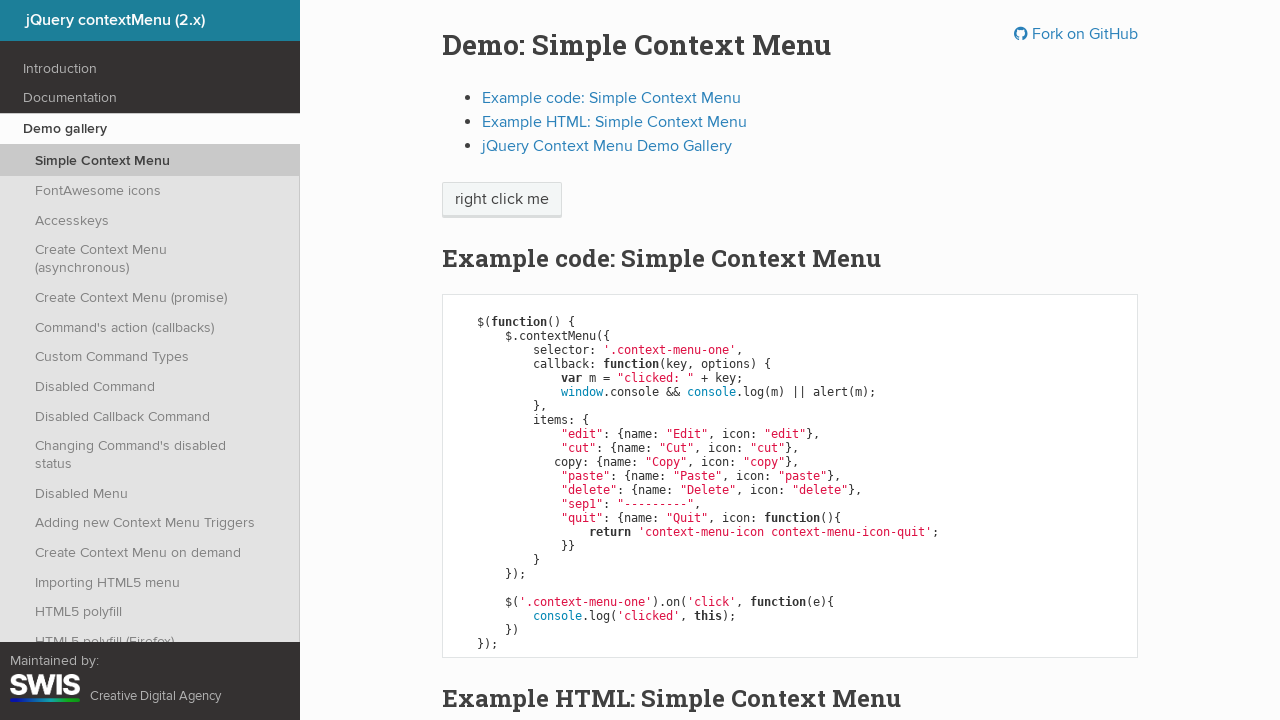